Tests registration with very short password to verify minimum length validation

Starting URL: https://www.demoblaze.com

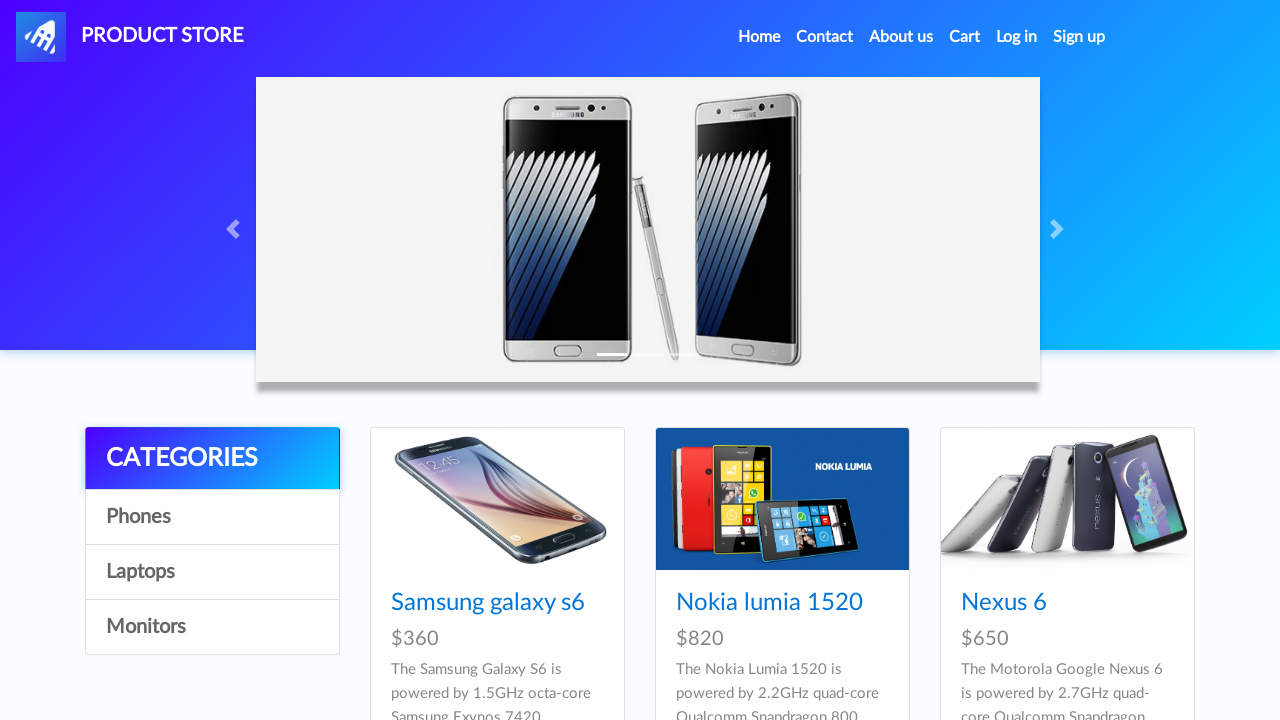

Clicked sign up button to open registration modal at (1079, 37) on #signin2
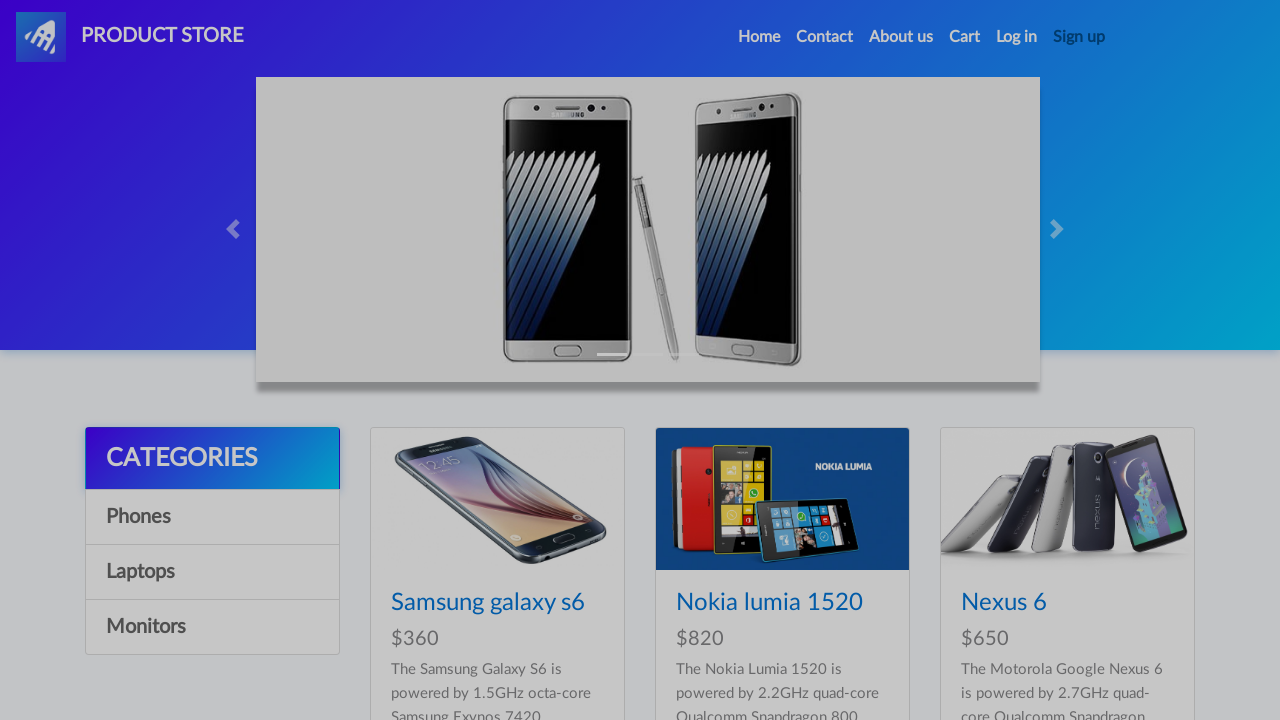

Waited for registration modal to fully load
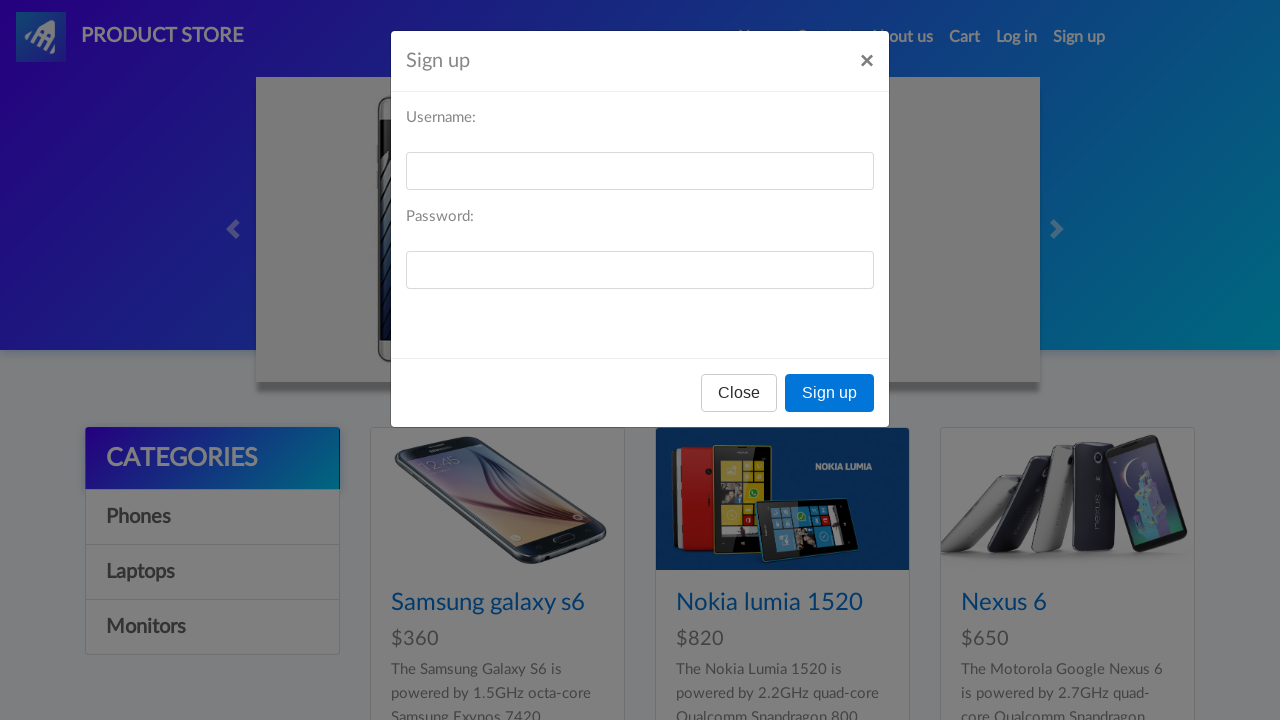

Generated unique username: user1772089618865
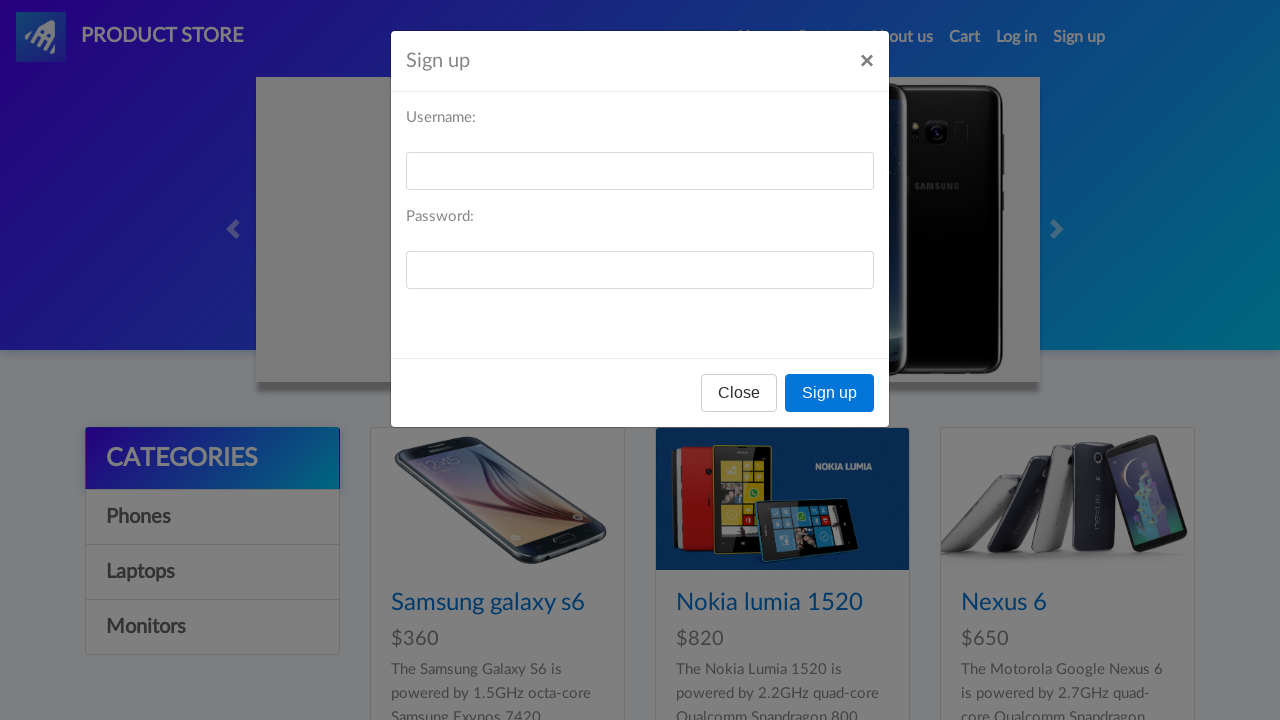

Filled username field with user1772089618865 on #sign-username
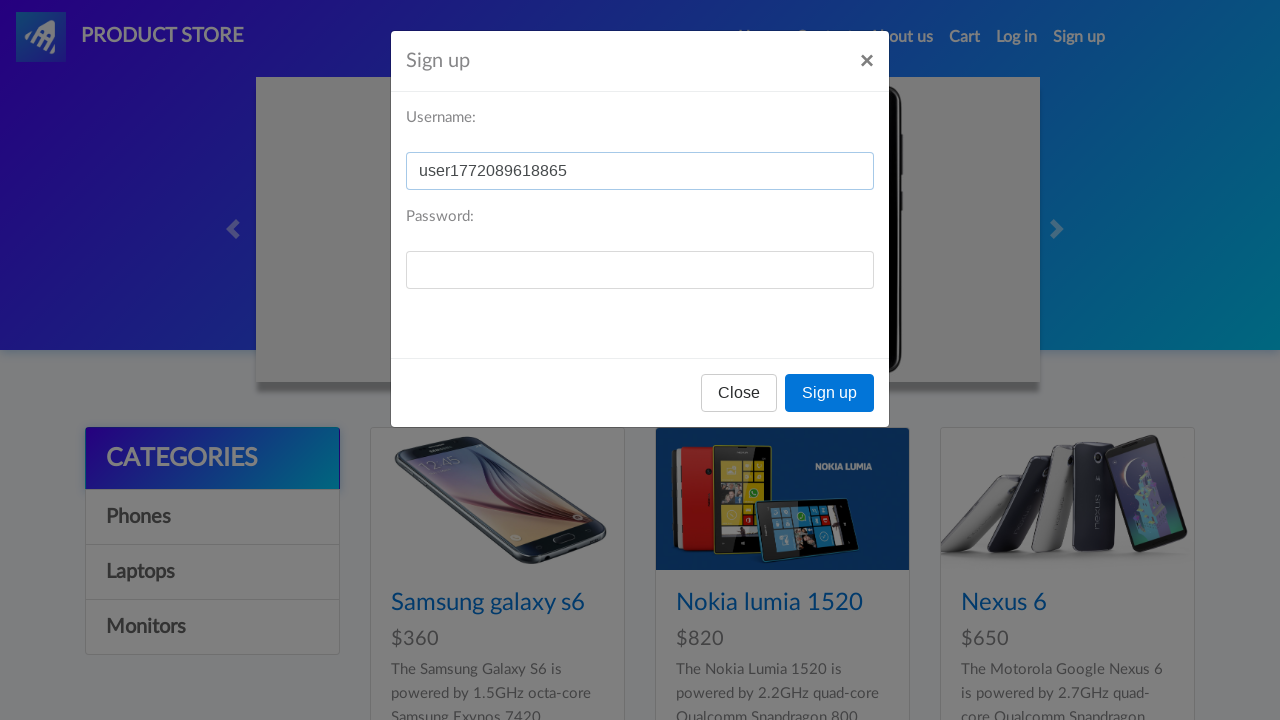

Filled password field with very short password '1' to test minimum length validation on #sign-password
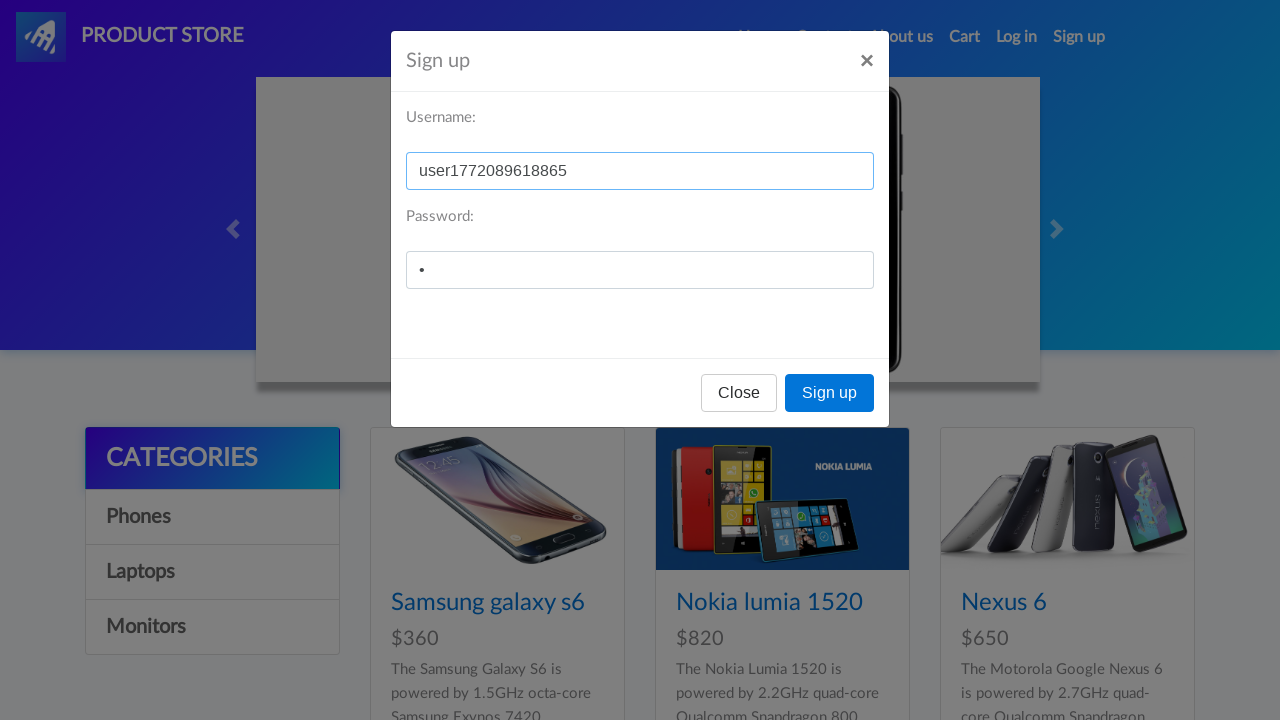

Clicked Sign up button to submit registration with short password at (830, 393) on button:has-text('Sign up')
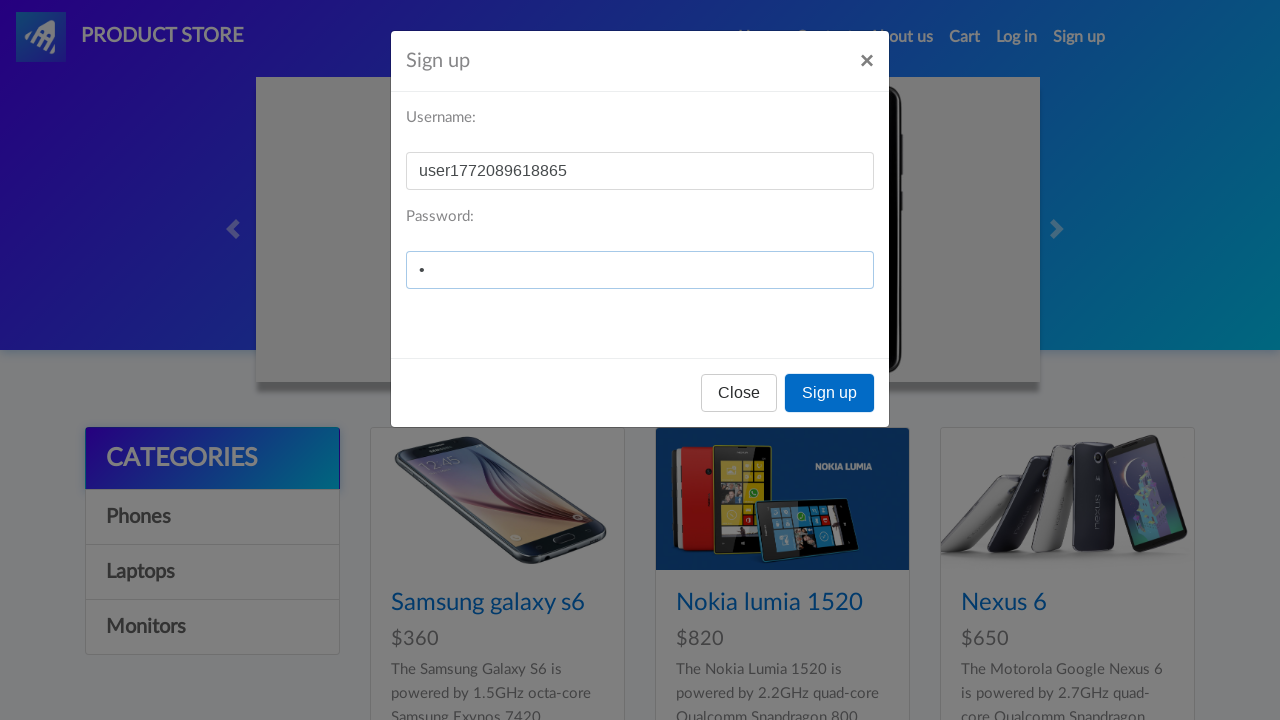

Waited for validation alert to appear
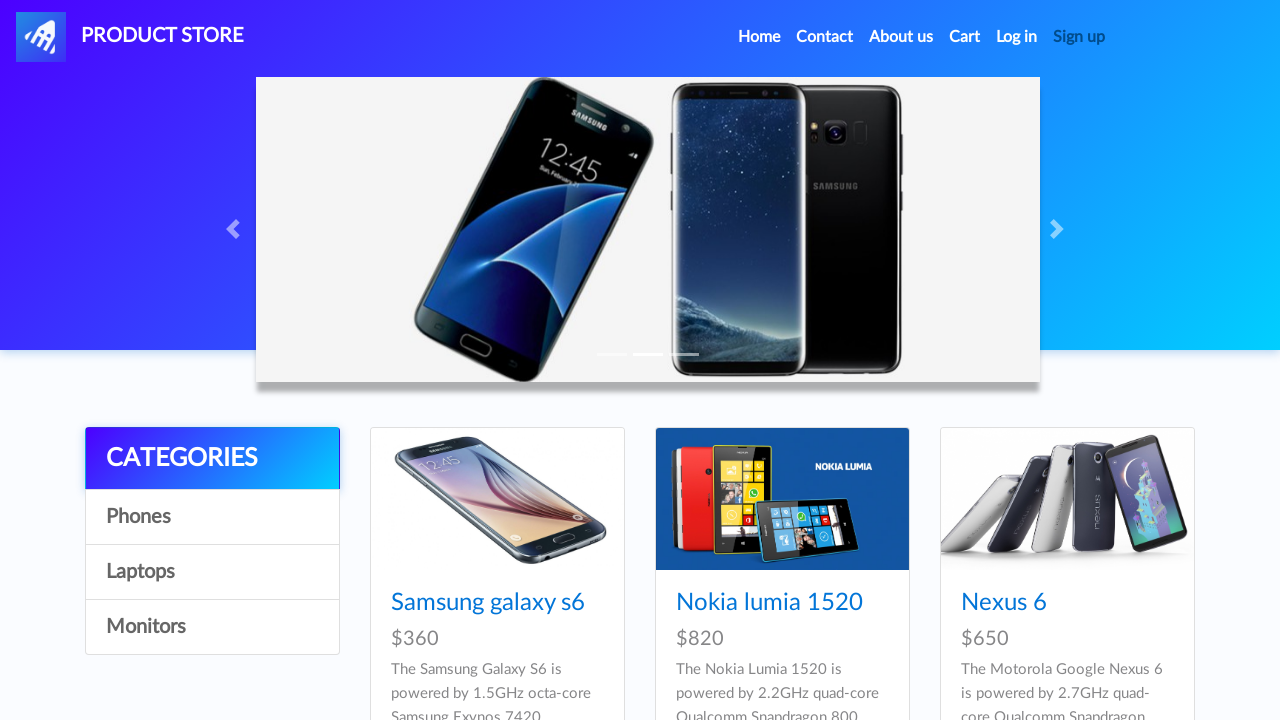

Set up dialog handler to accept validation error alert
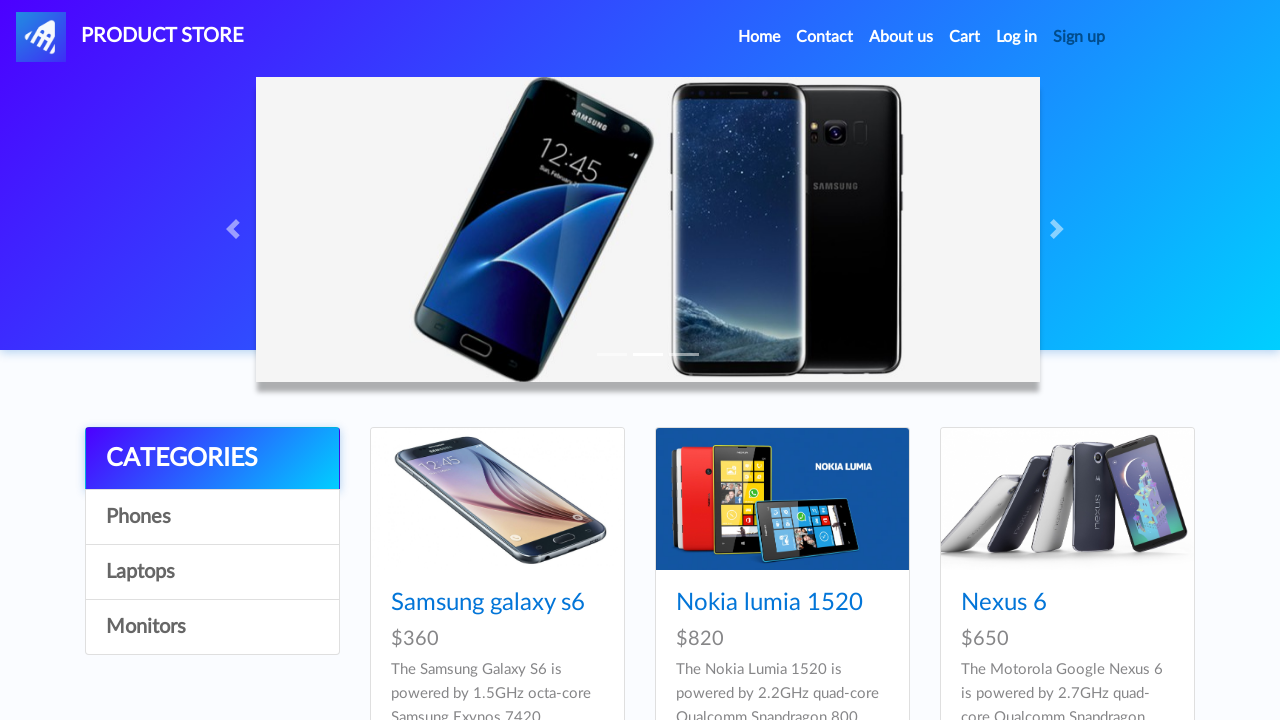

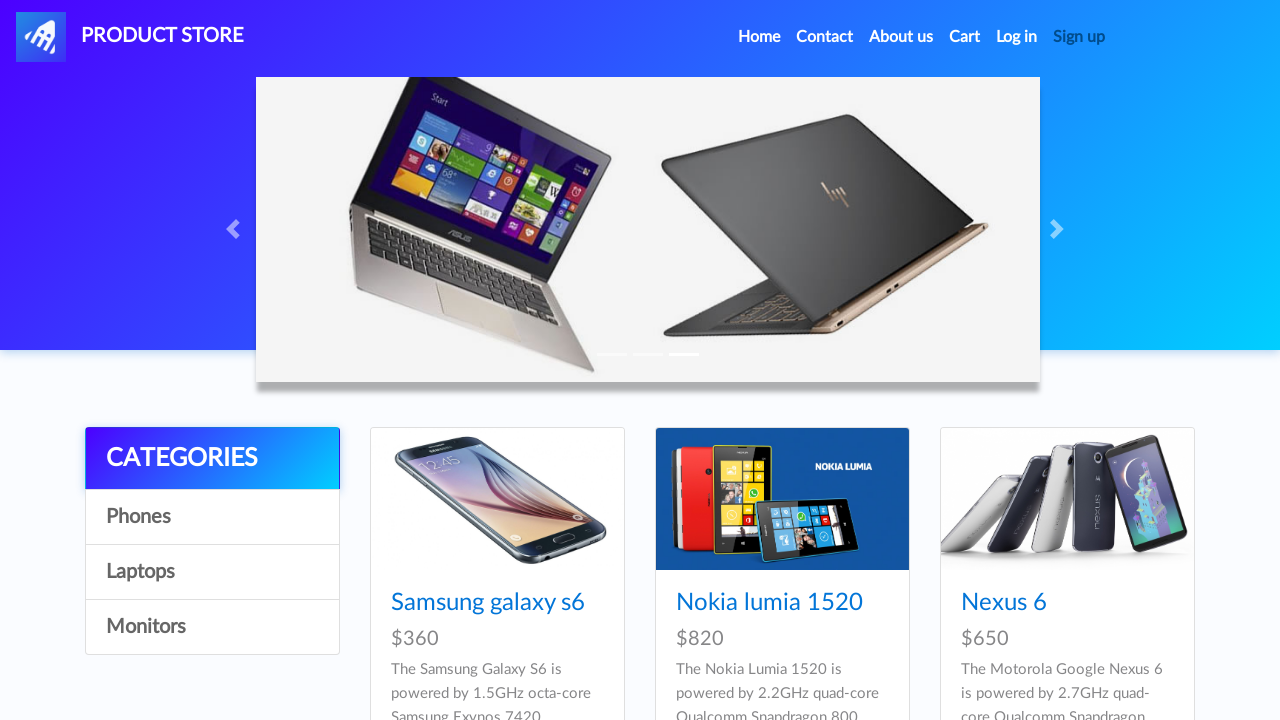